Tests JavaScript alert handling by clicking a button that triggers an alert, then accepting the alert dialog.

Starting URL: https://demoqa.com/alerts

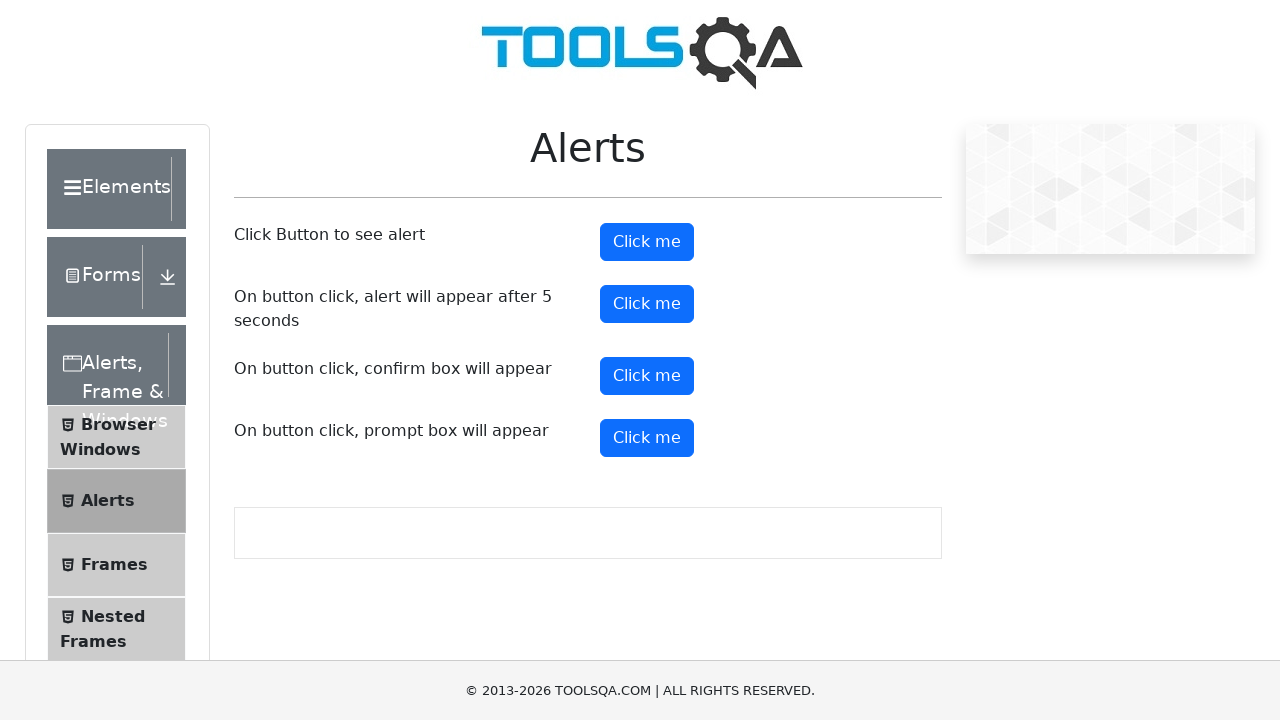

Clicked alert button to trigger JavaScript alert at (647, 242) on #alertButton
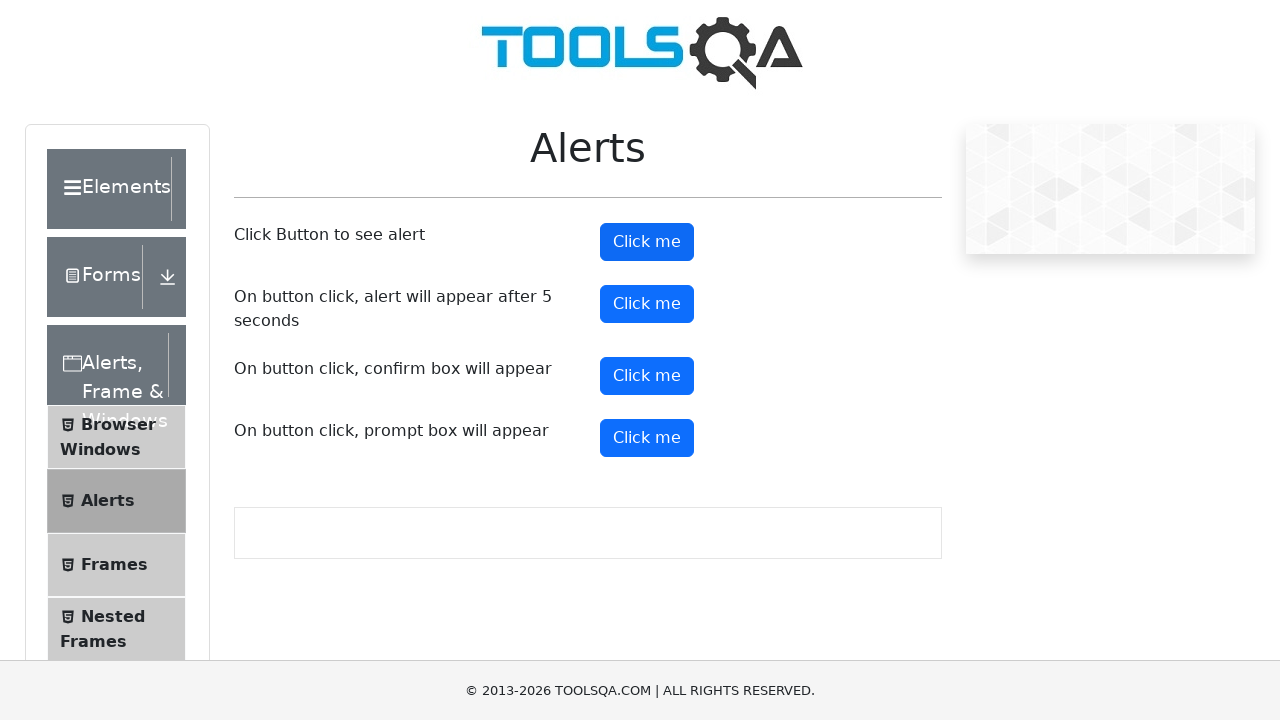

Set up dialog handler to accept alerts
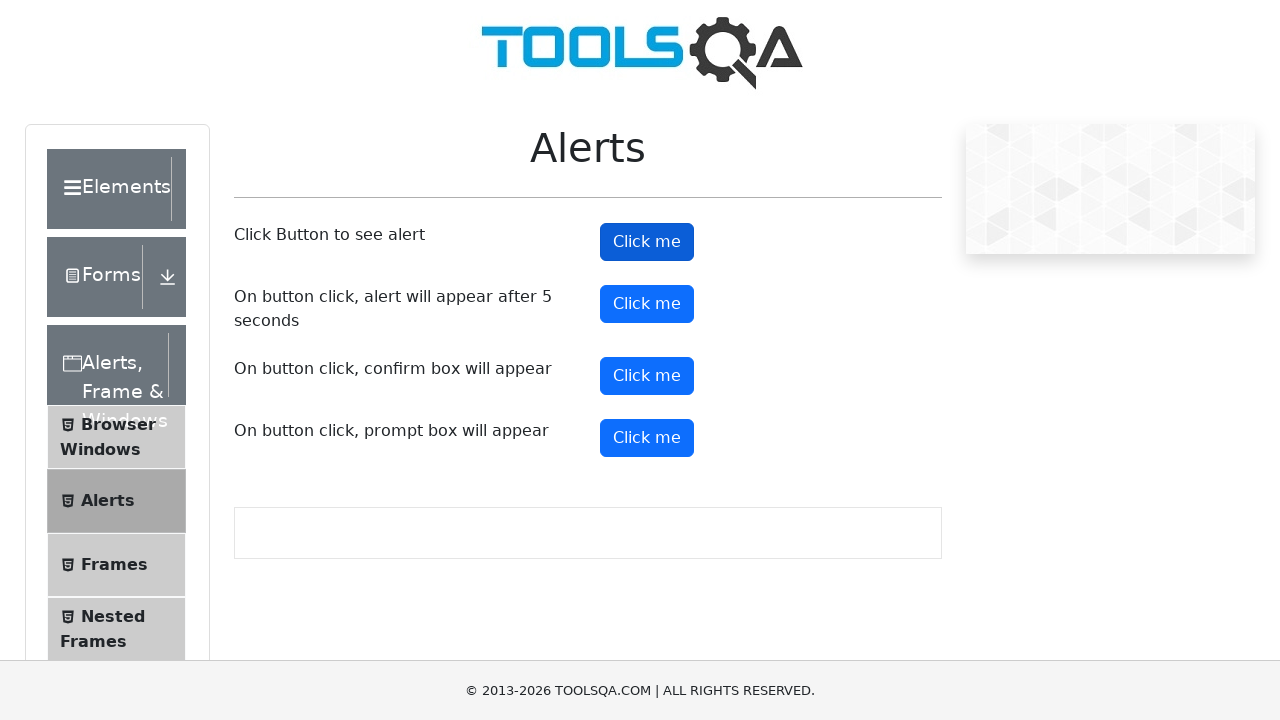

Registered one-time dialog handler to accept and log alert message
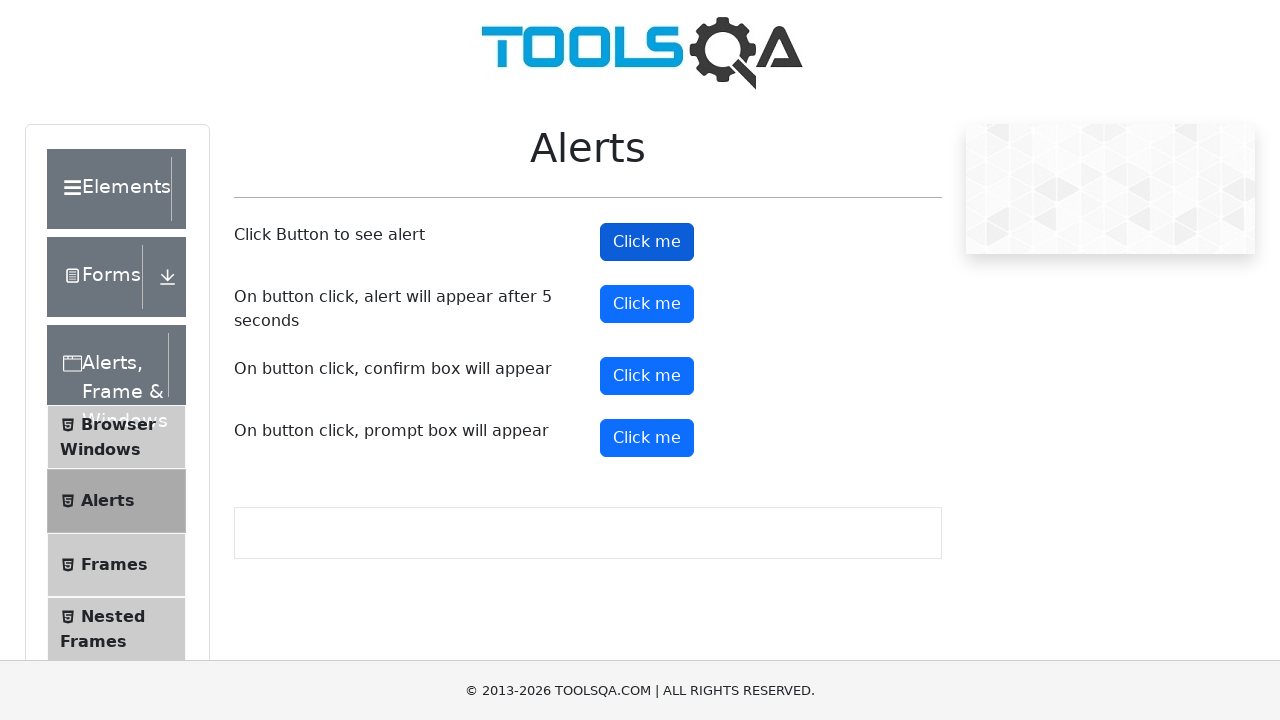

Clicked alert button again with dialog handler ready at (647, 242) on #alertButton
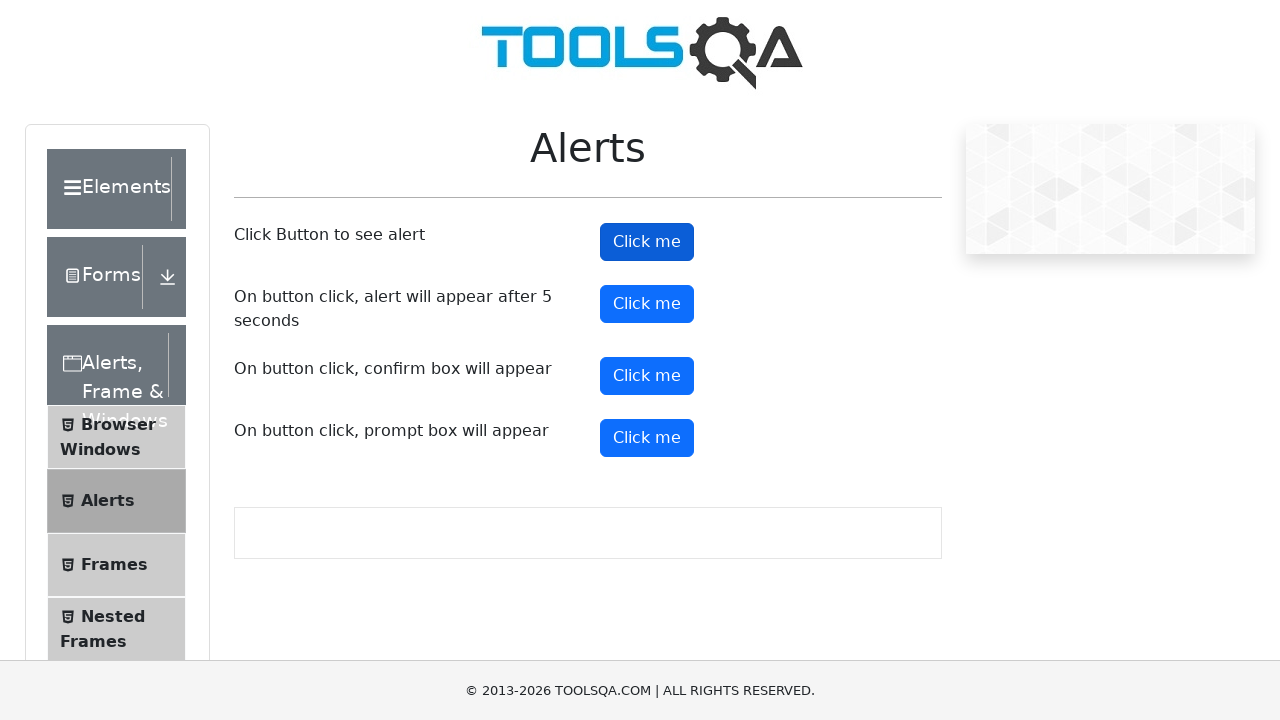

Waited 1 second to ensure dialog was handled
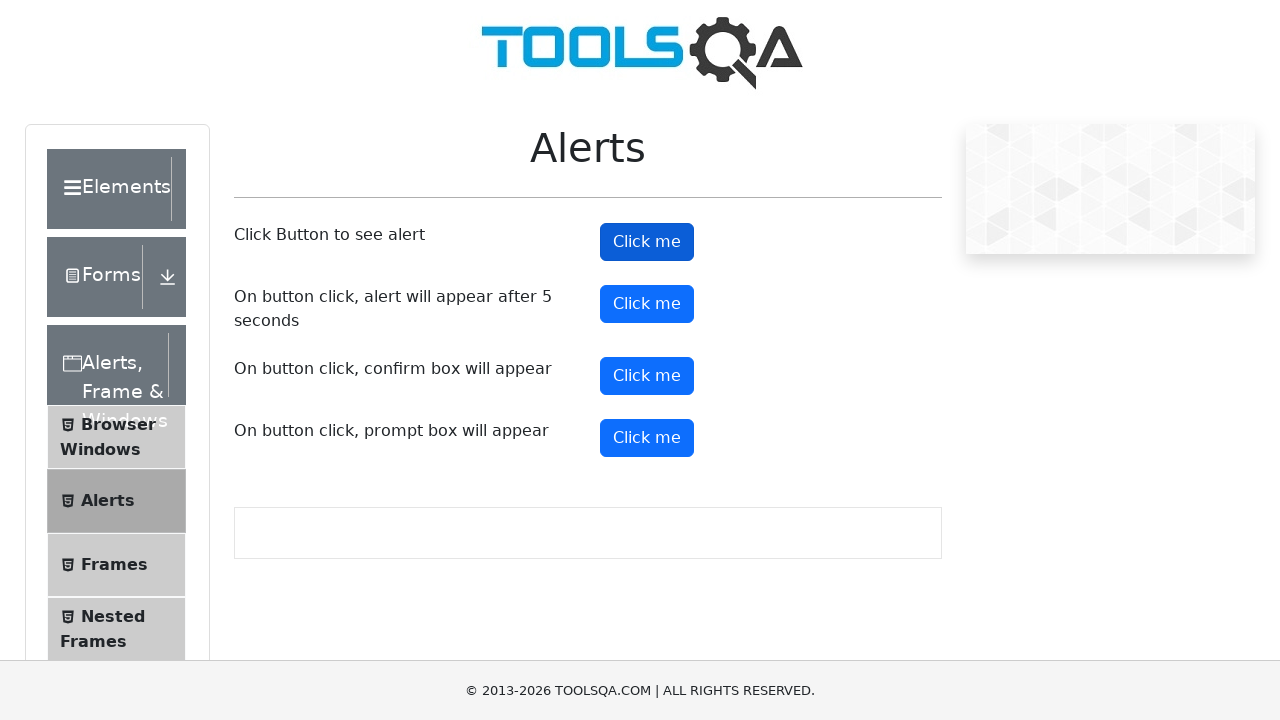

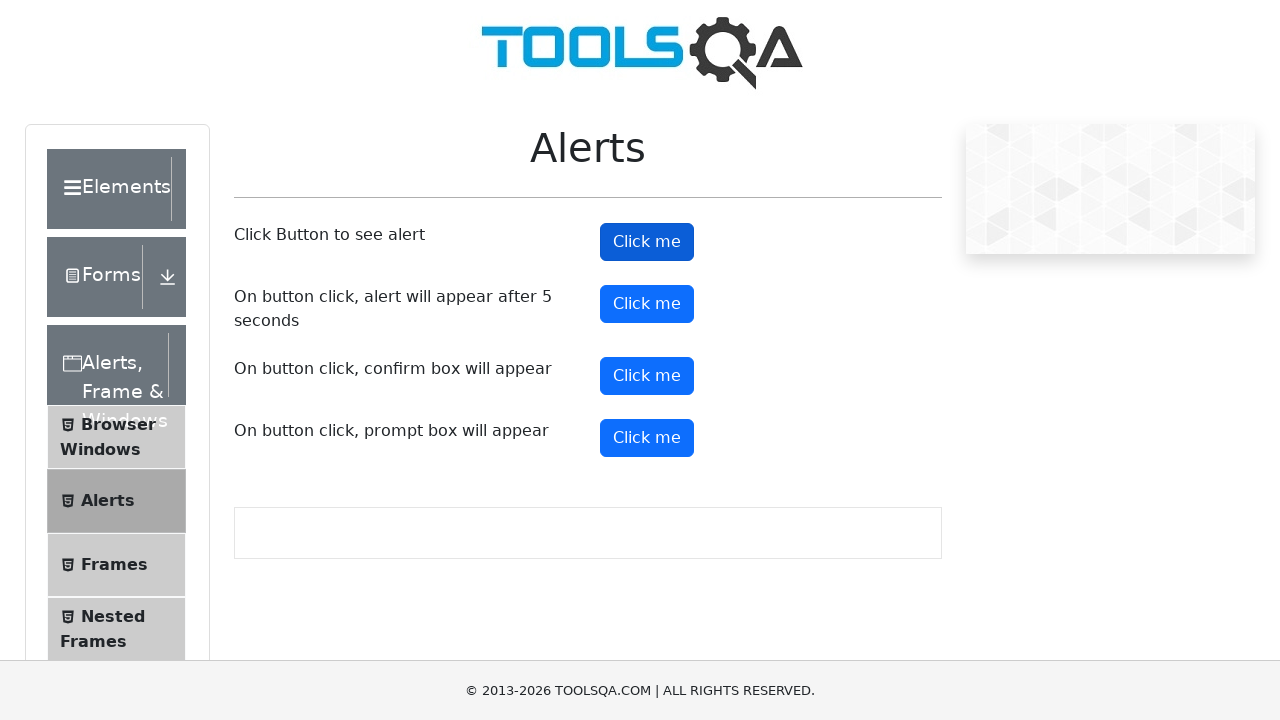